Tests hover functionality by hovering over the third figure and verifying the username text appears

Starting URL: https://the-internet.herokuapp.com/hovers

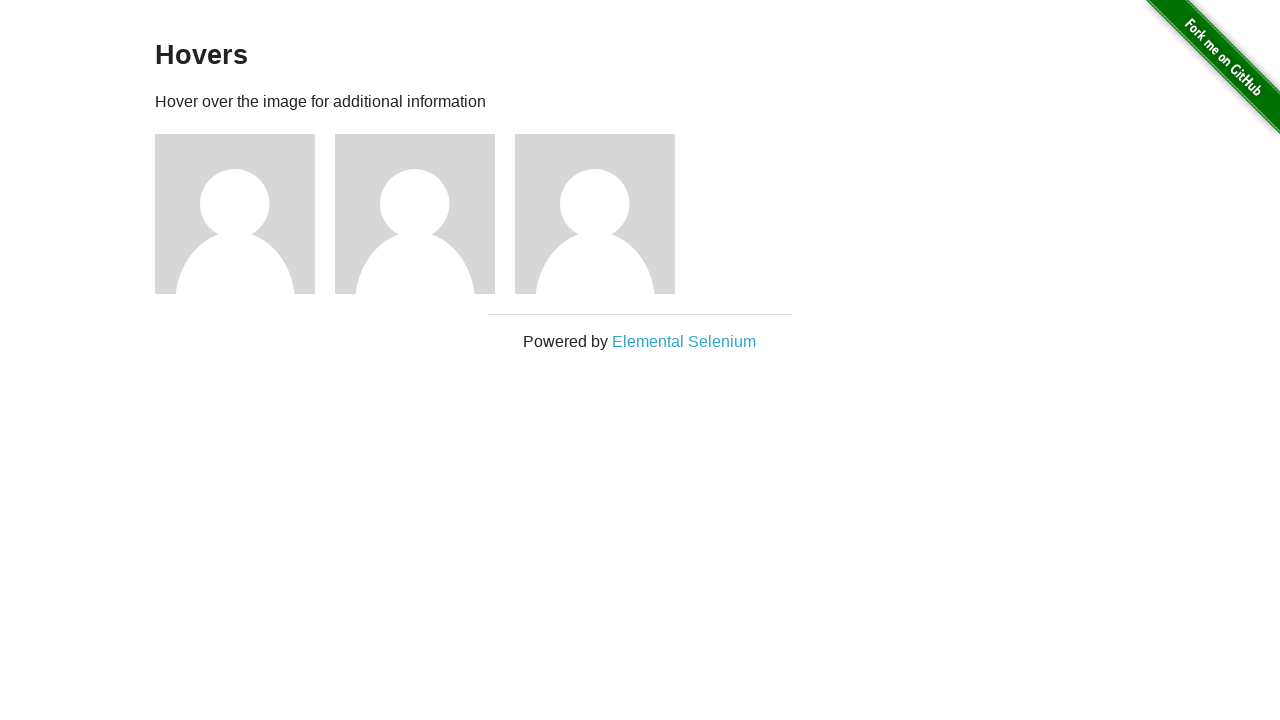

Navigated to hovers page
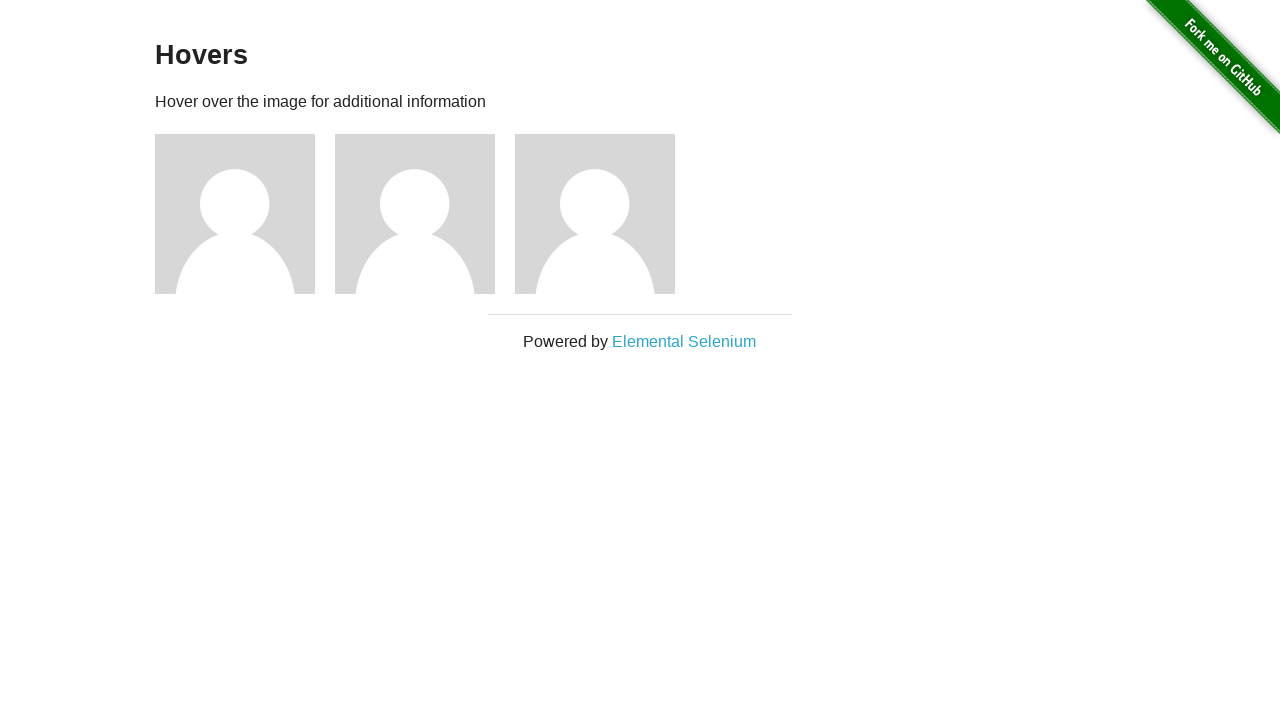

Hovered over the third figure at (605, 214) on .figure:nth-child(5)
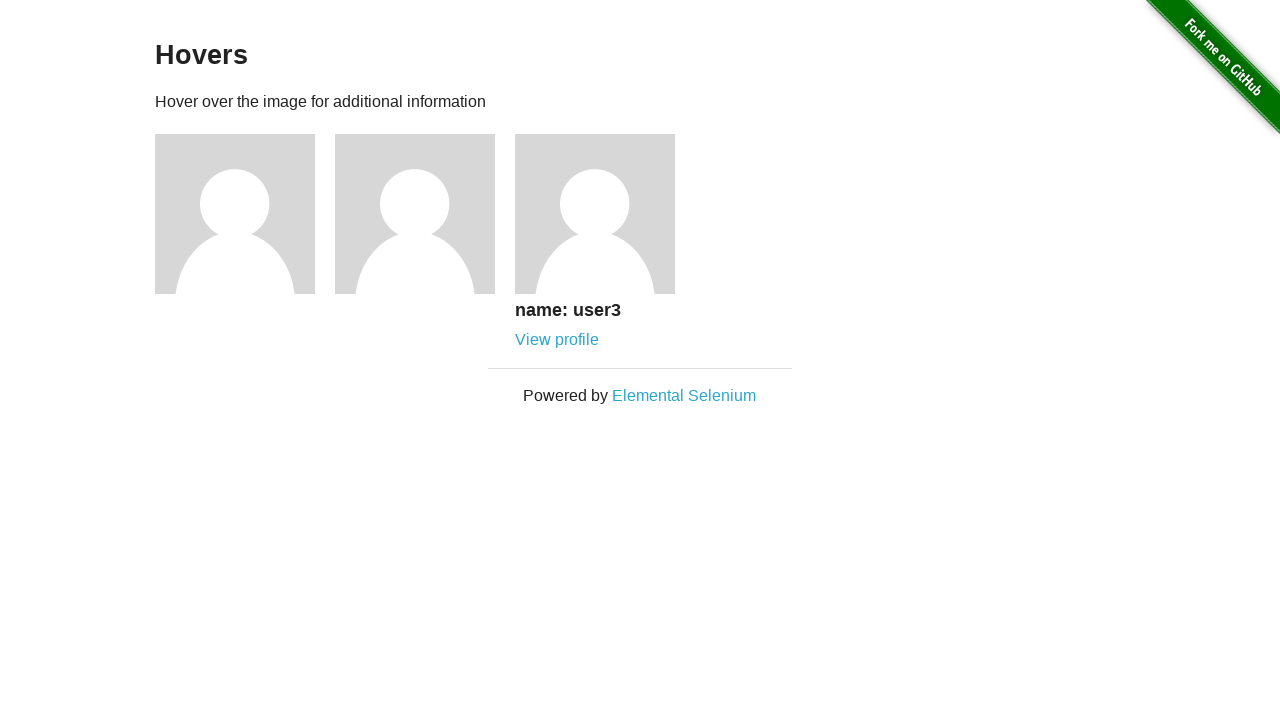

Username text appeared in caption
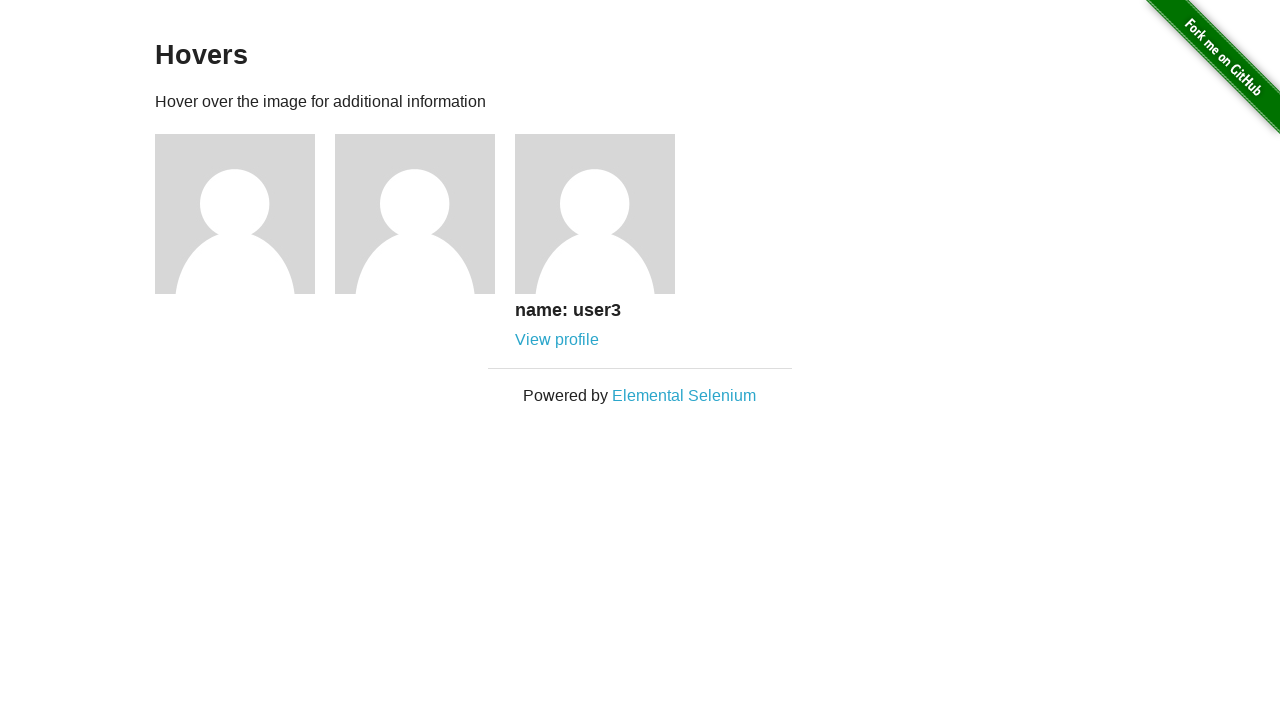

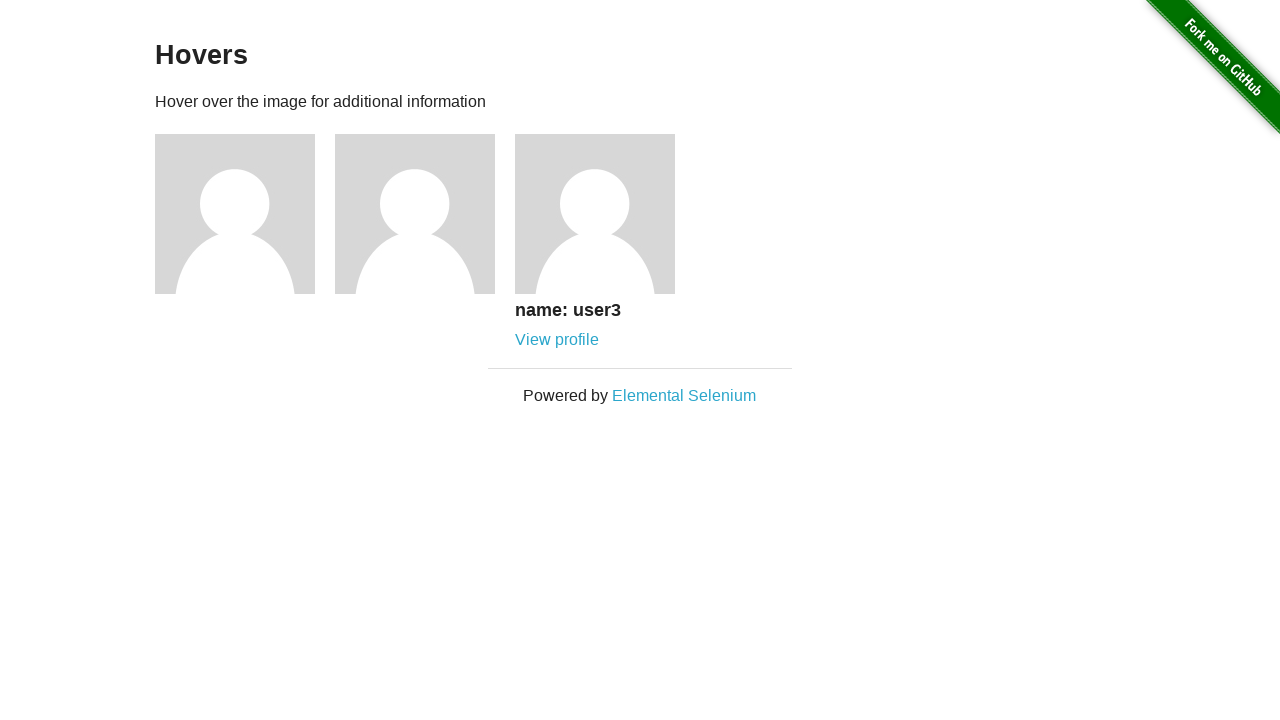